Tests that the todo counter displays the current number of items.

Starting URL: https://demo.playwright.dev/todomvc

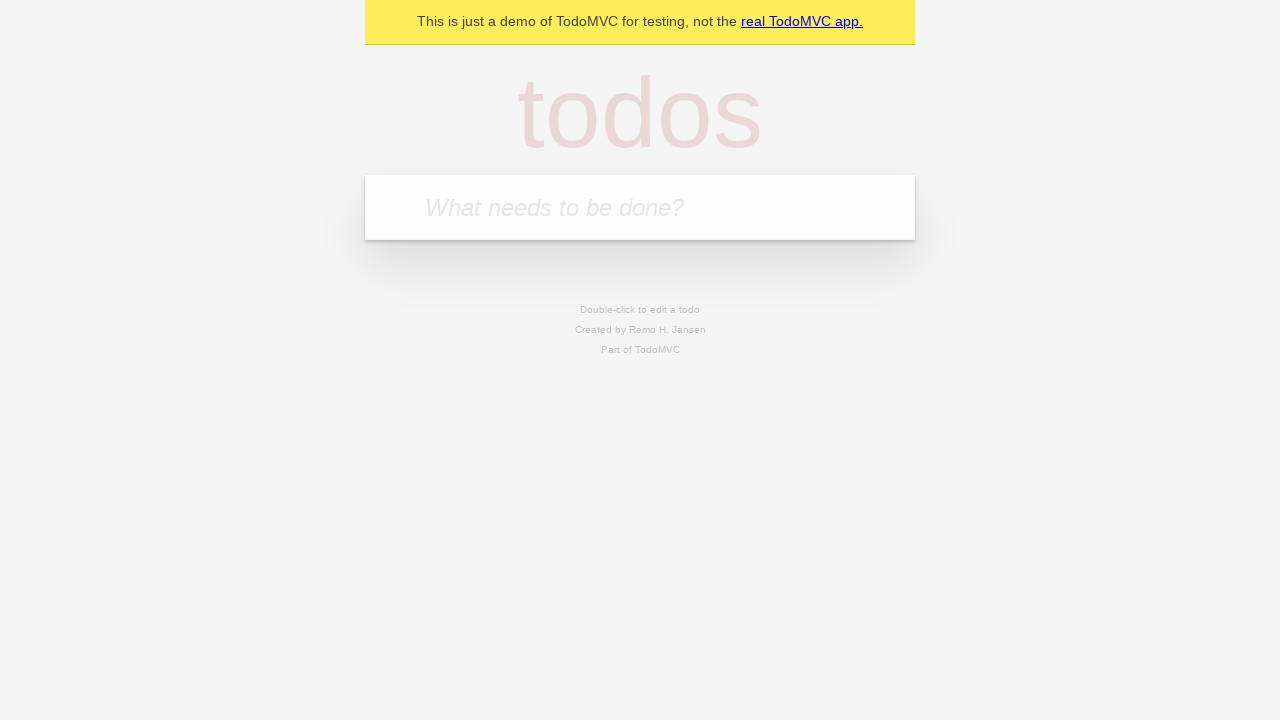

Filled todo input with 'buy some cheese' on internal:attr=[placeholder="What needs to be done?"i]
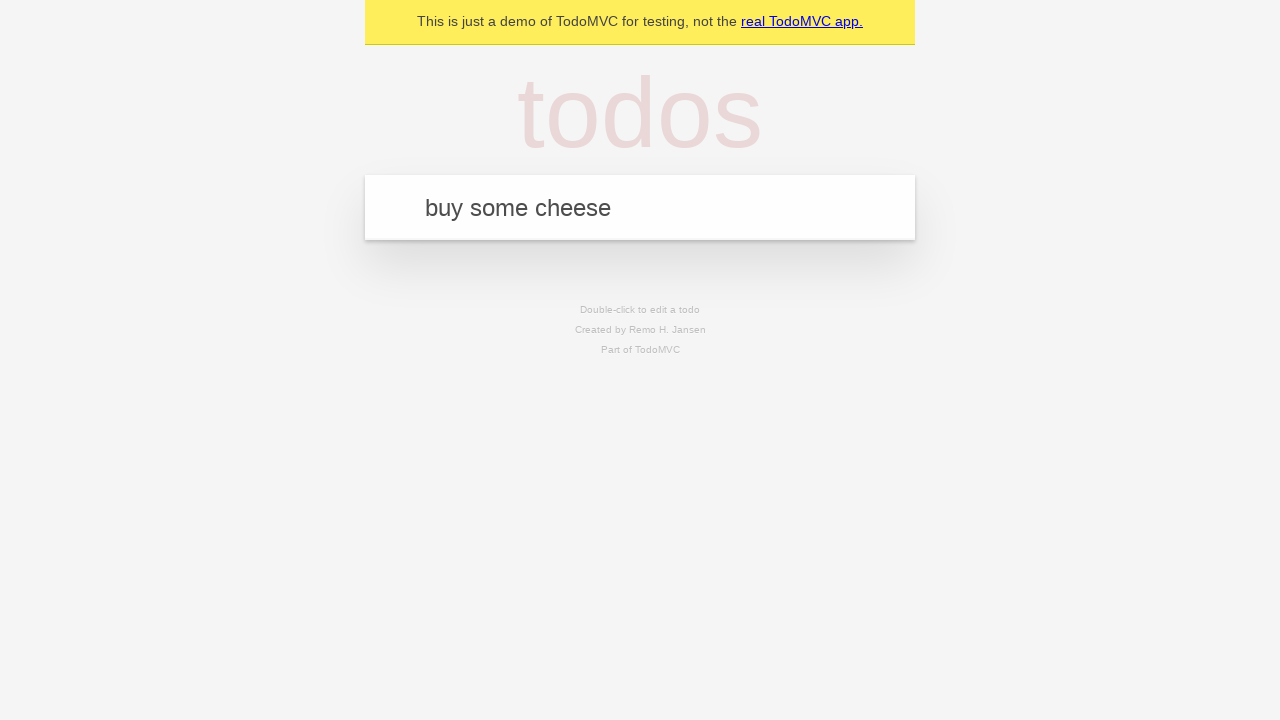

Pressed Enter to add first todo item on internal:attr=[placeholder="What needs to be done?"i]
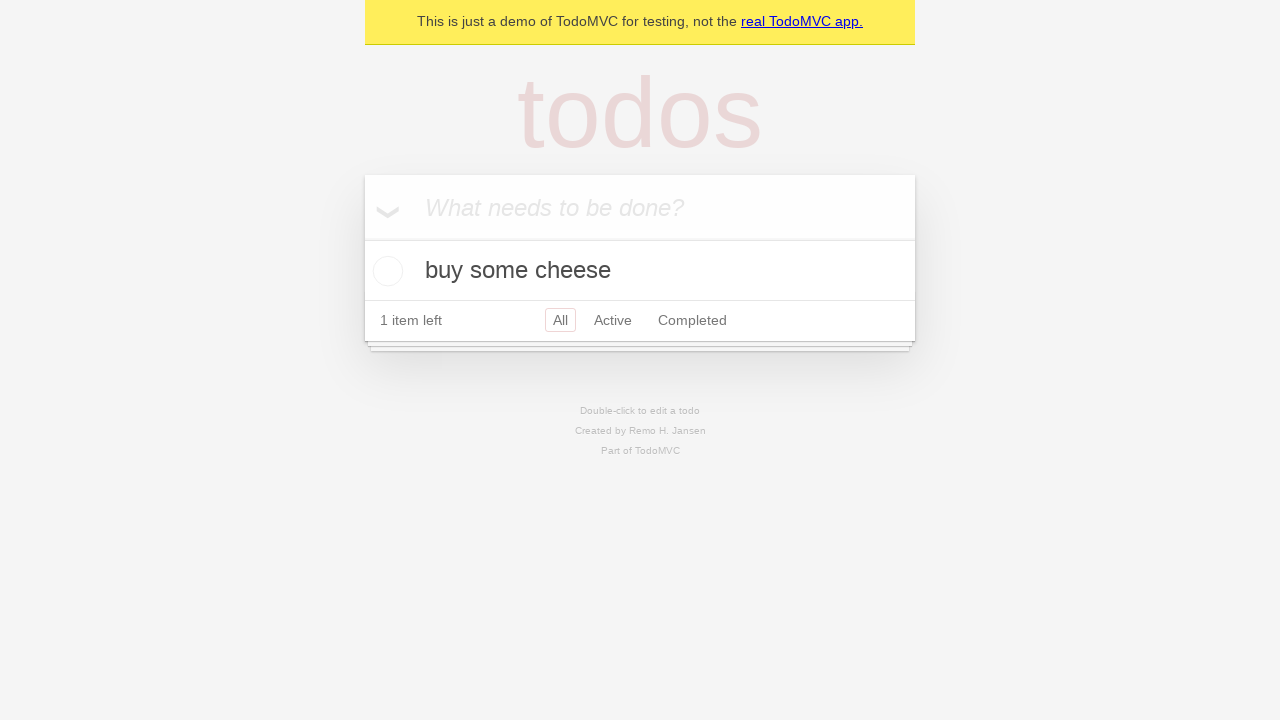

Todo counter element is visible
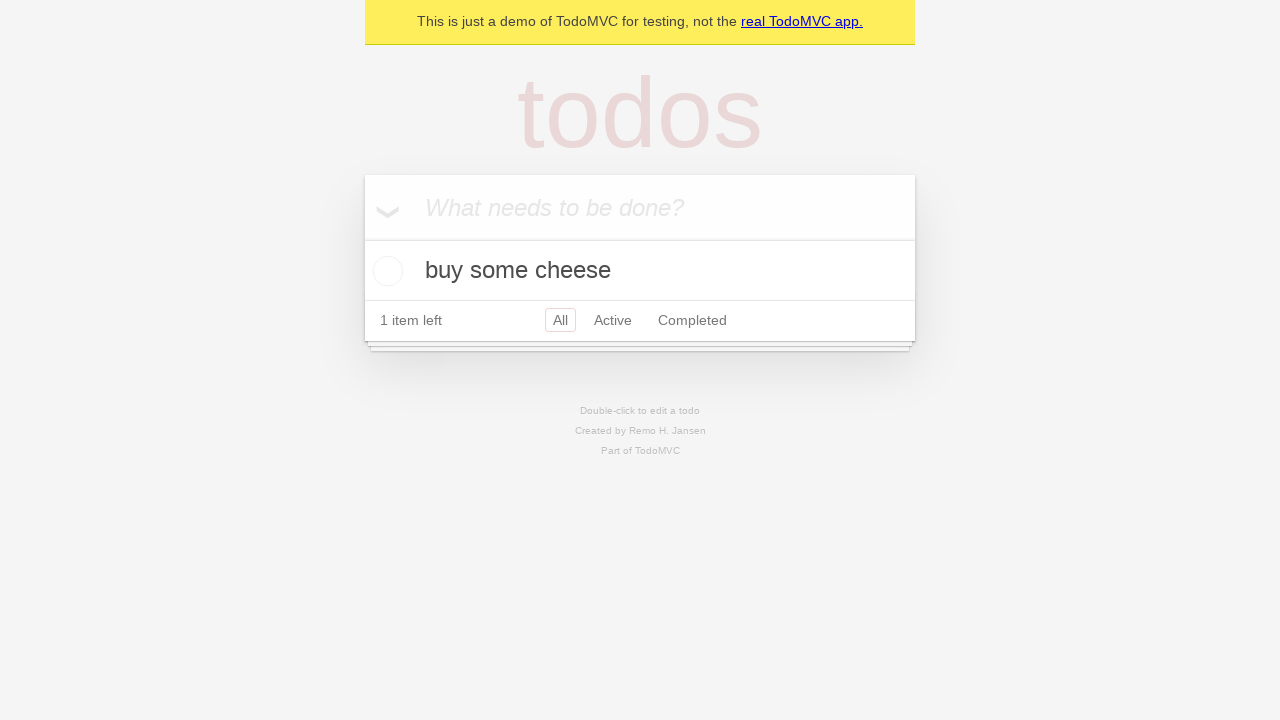

Filled todo input with 'feed the cat' on internal:attr=[placeholder="What needs to be done?"i]
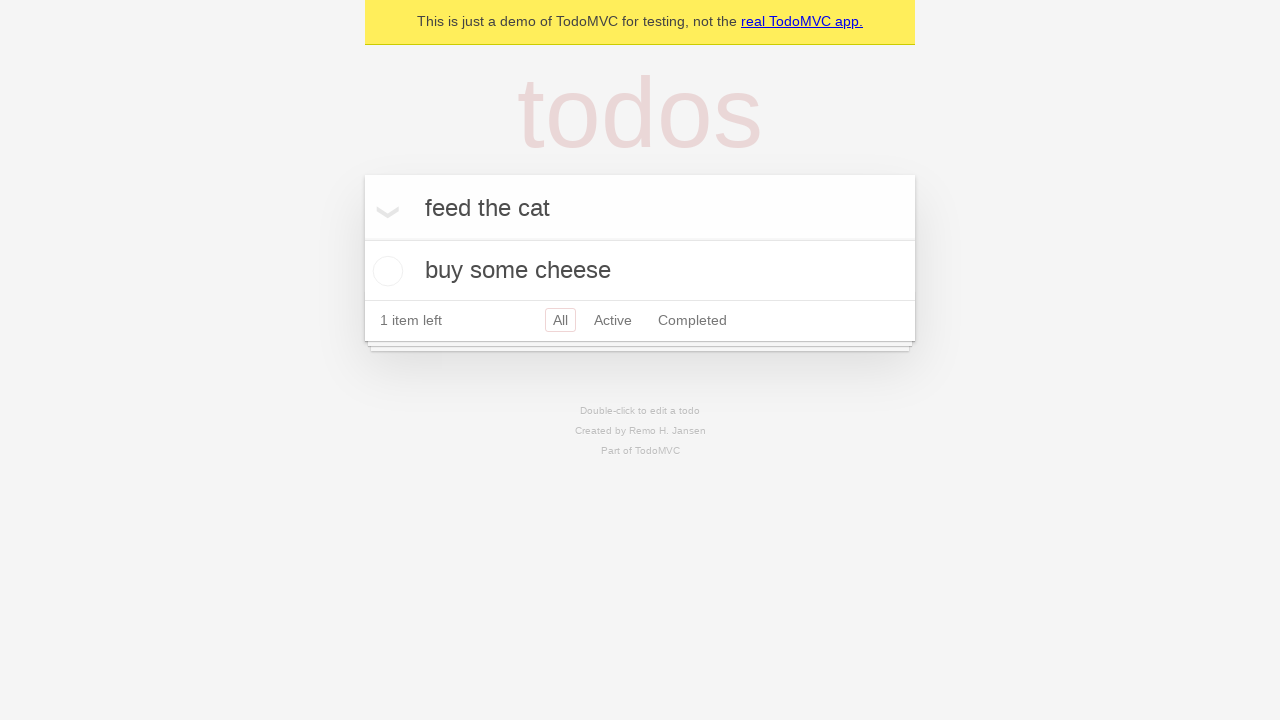

Pressed Enter to add second todo item on internal:attr=[placeholder="What needs to be done?"i]
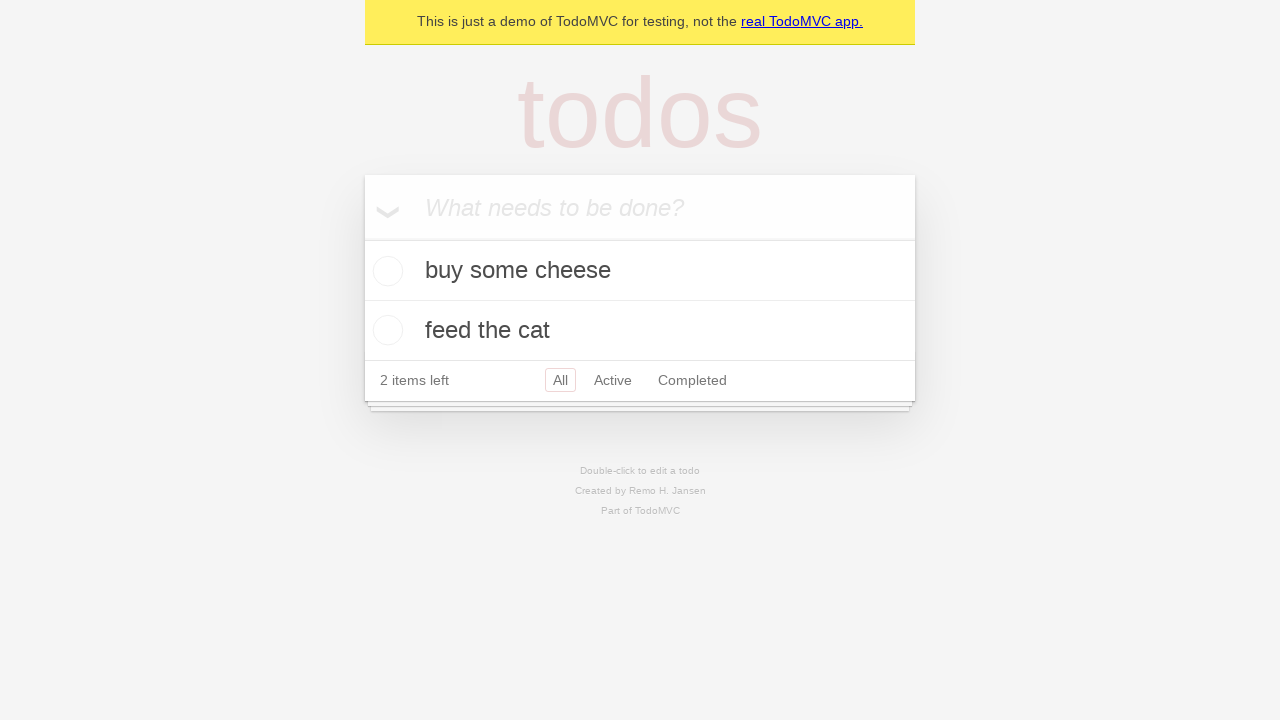

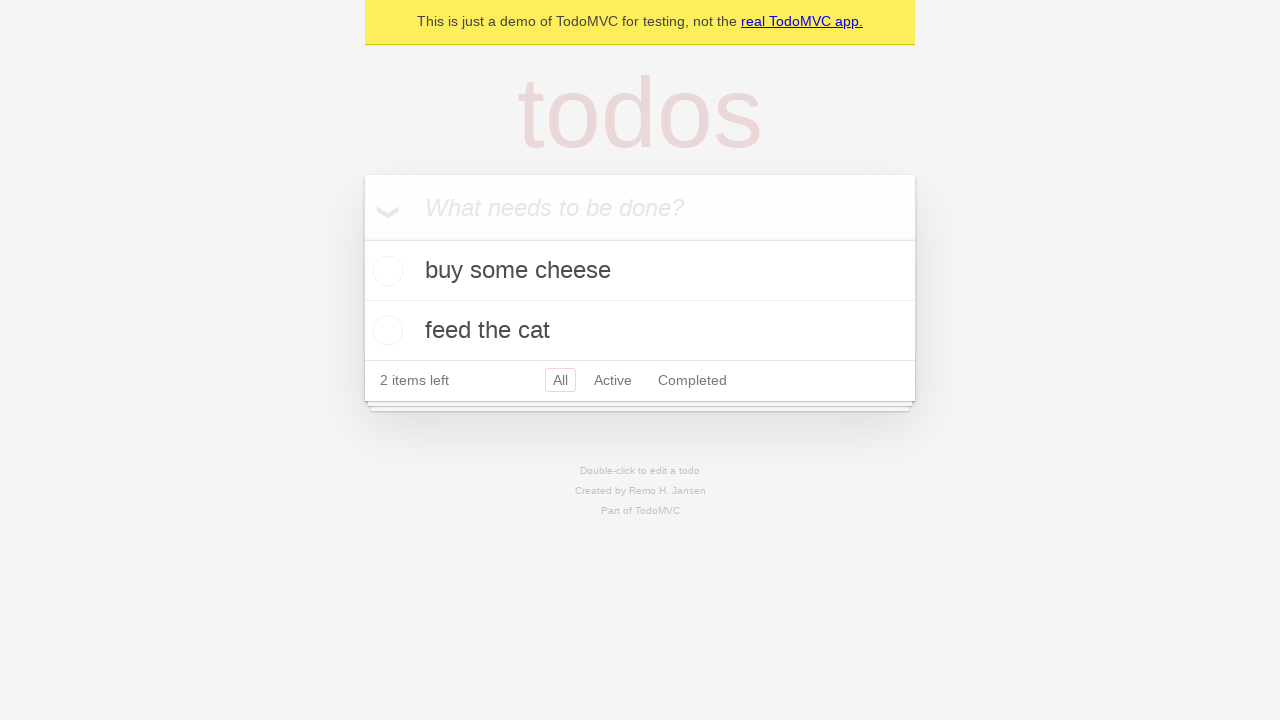